Tests radio button functionality by clicking on toggle link and selecting different radio button options

Starting URL: https://letcode.in/test

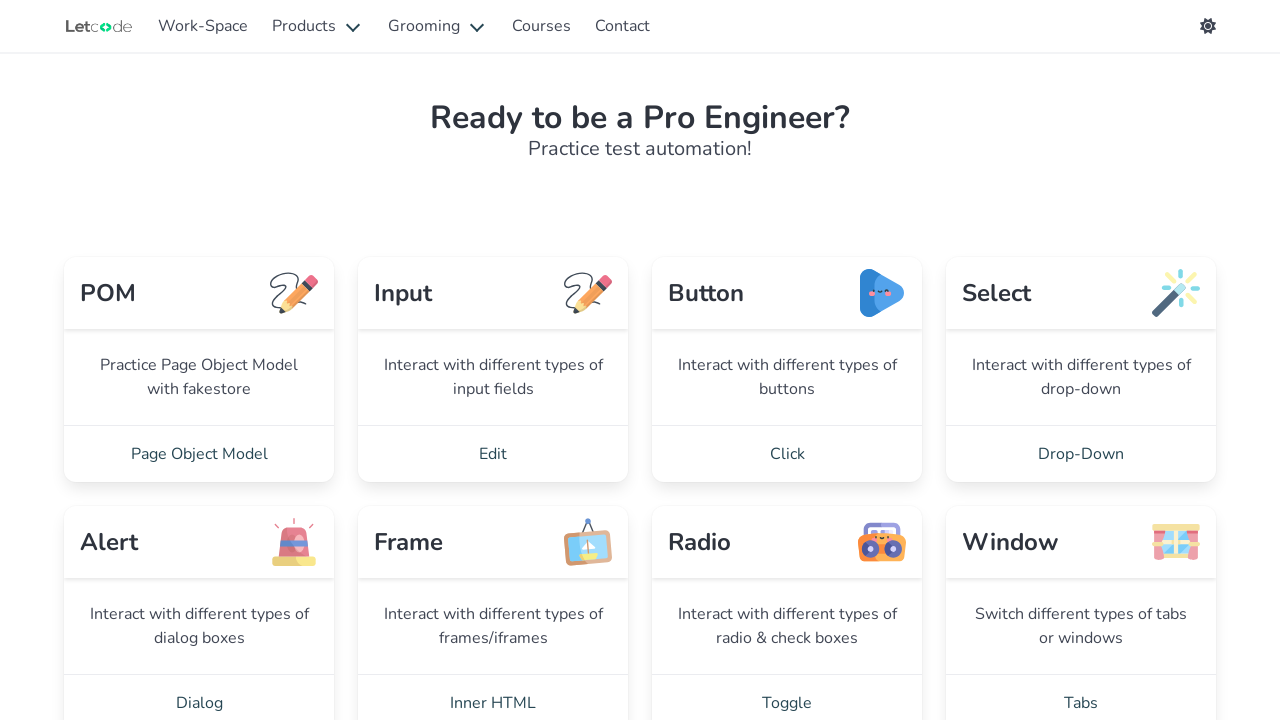

Clicked Toggle link to navigate to radio button page at (787, 692) on internal:role=link[name="Toggle"i]
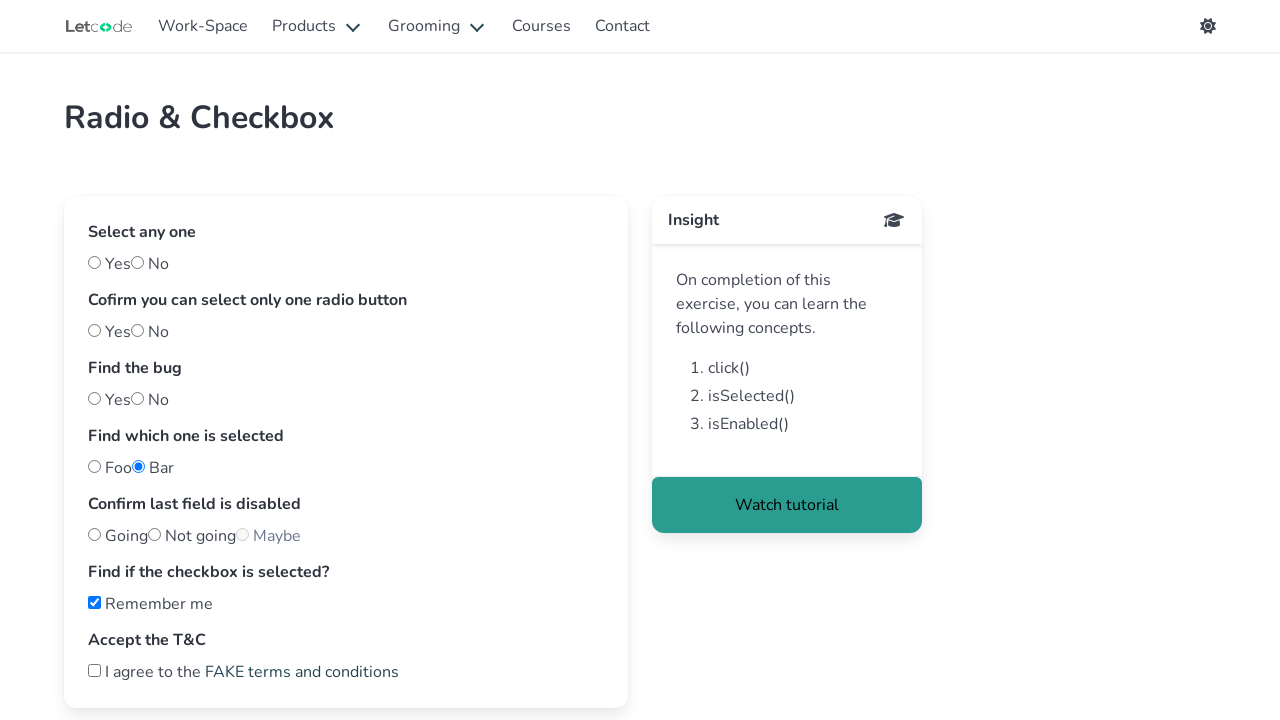

Selected 'foo' radio button at (94, 466) on xpath=//input[@id="foo"]
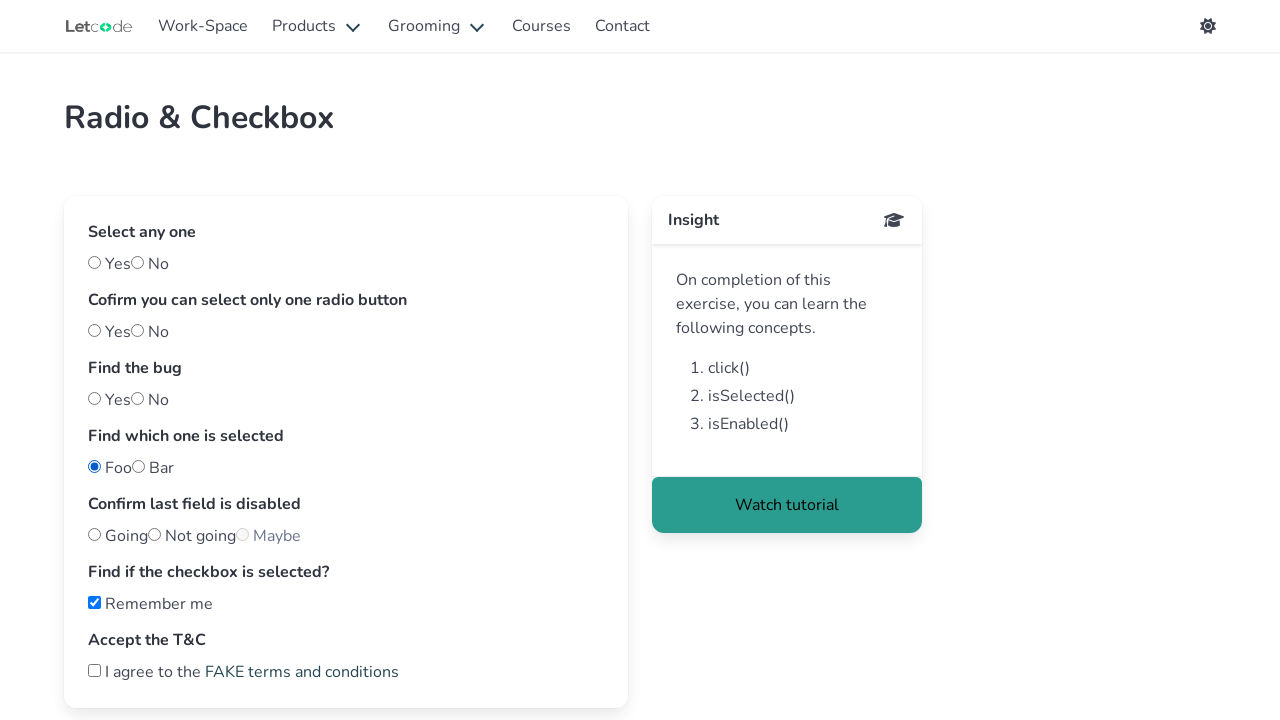

Verified 'foo' radio button is checked
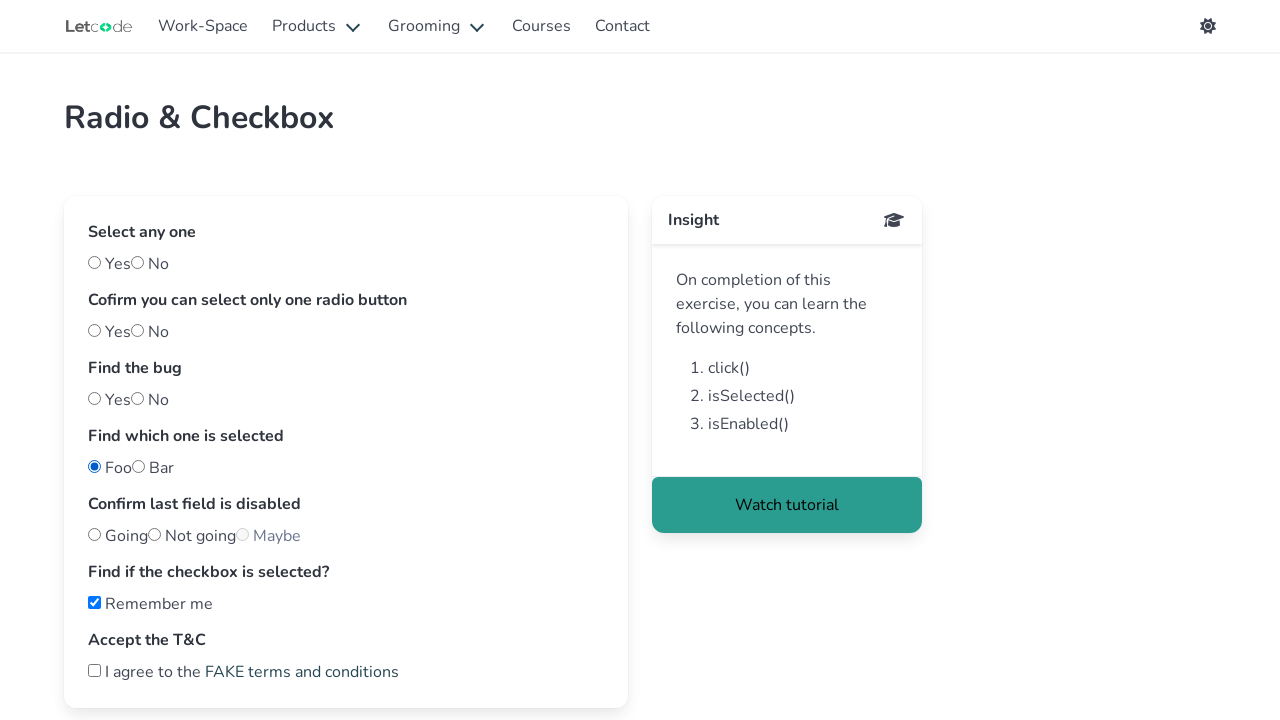

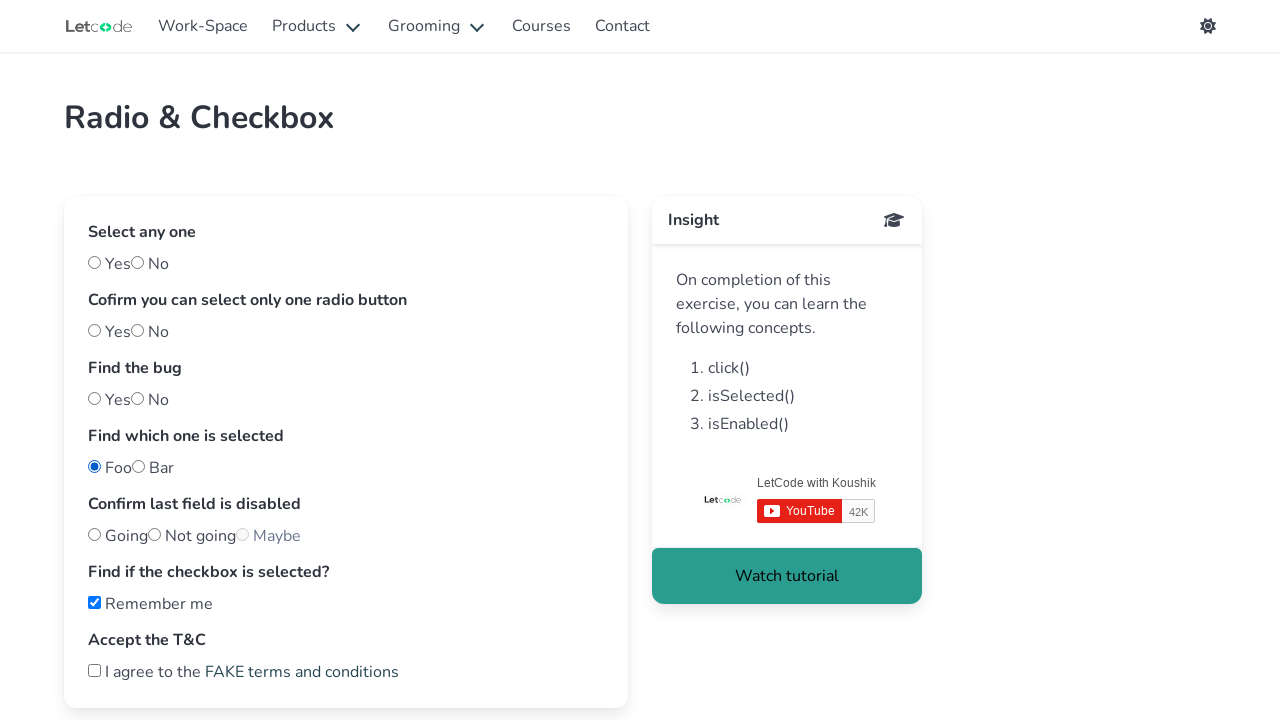